Tests multiple deposit transactions in a demo banking application by selecting a customer (Harry Potter), performing three deposits of different amounts (50, 25, 125), and validating each transaction appears in the transaction history.

Starting URL: https://www.globalsqa.com/angularJs-protractor/BankingProject/

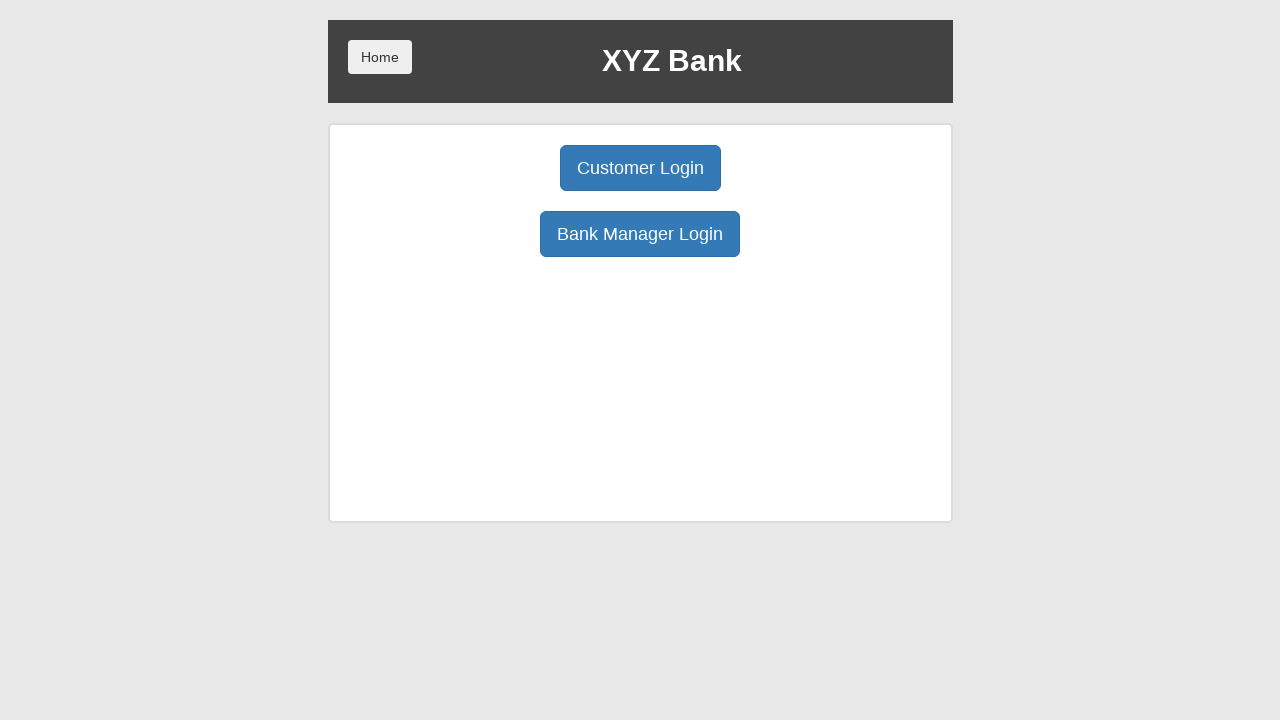

Clicked Customer Login button at (640, 168) on button:has-text('Customer Login')
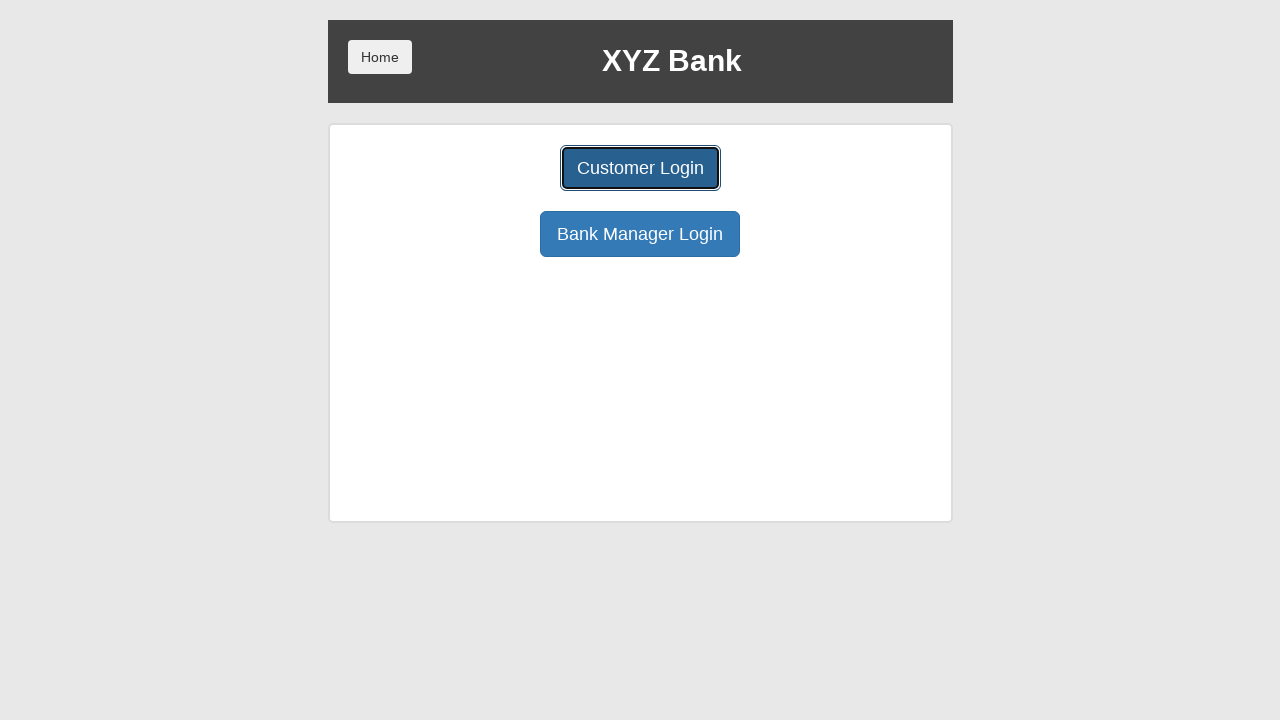

Selected Harry Potter from customer dropdown on select#userSelect
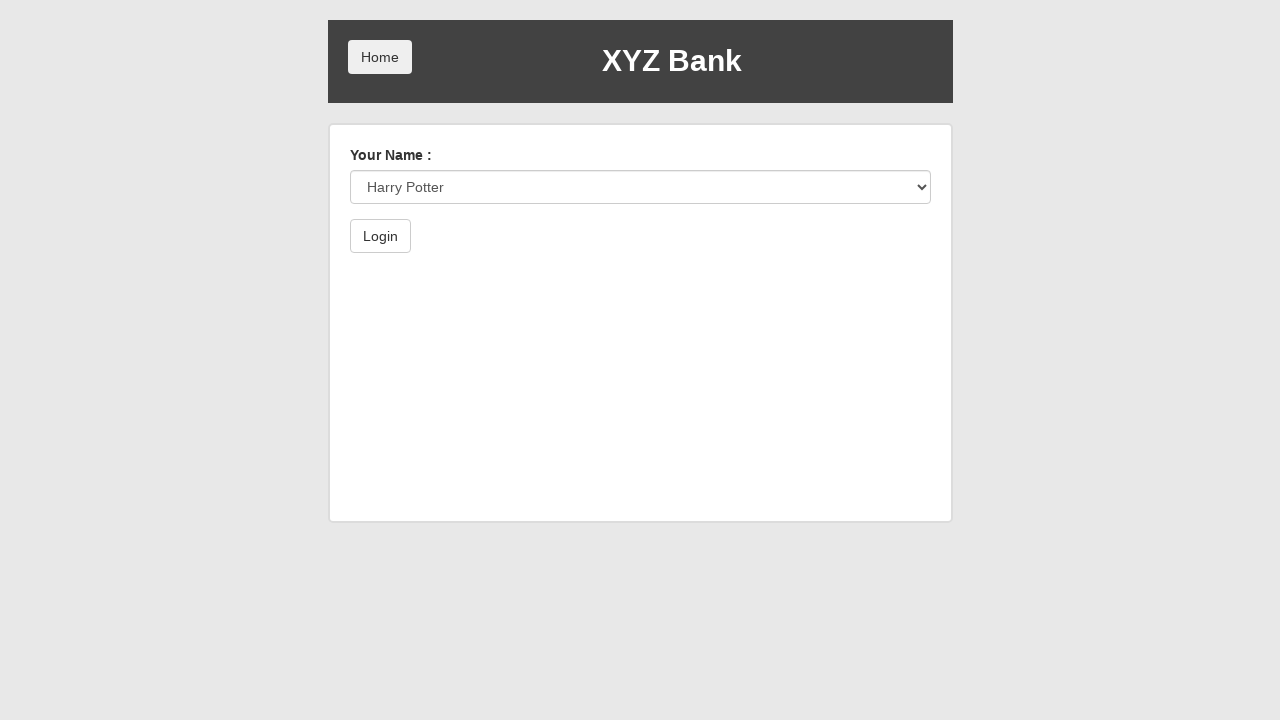

Clicked Login button to access account at (380, 236) on button:has-text('Login')
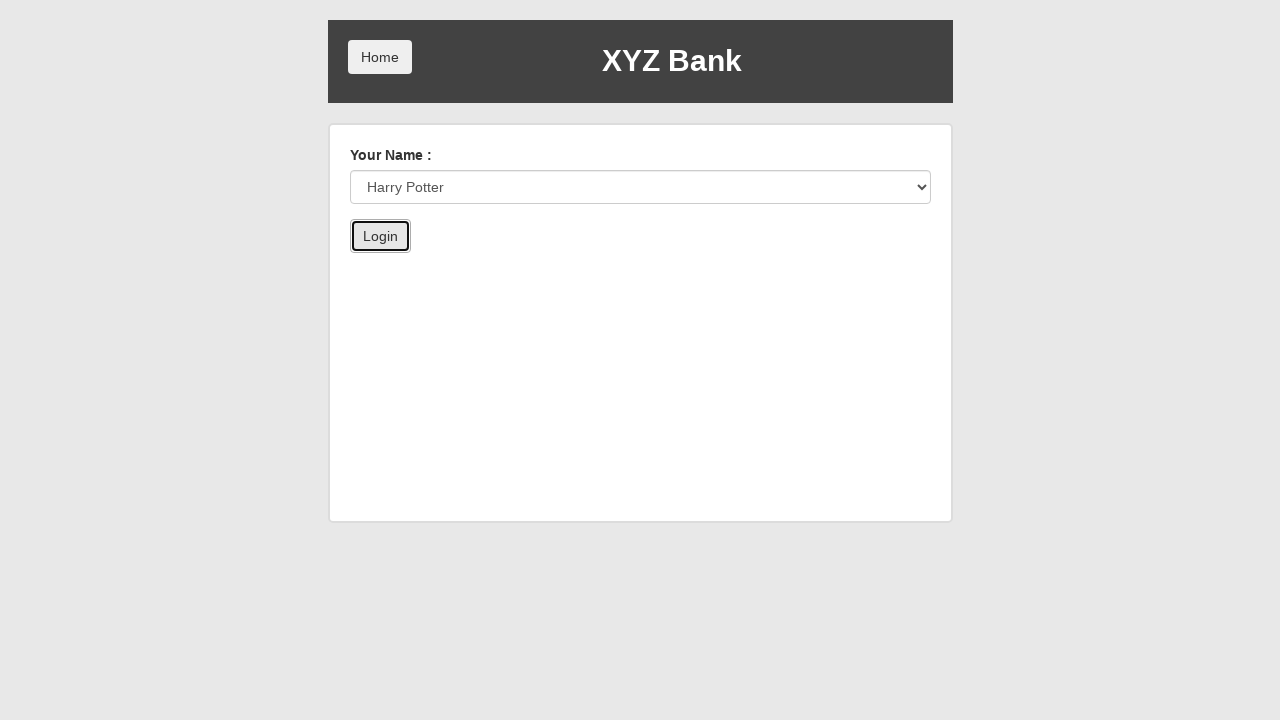

Waited for account page to load
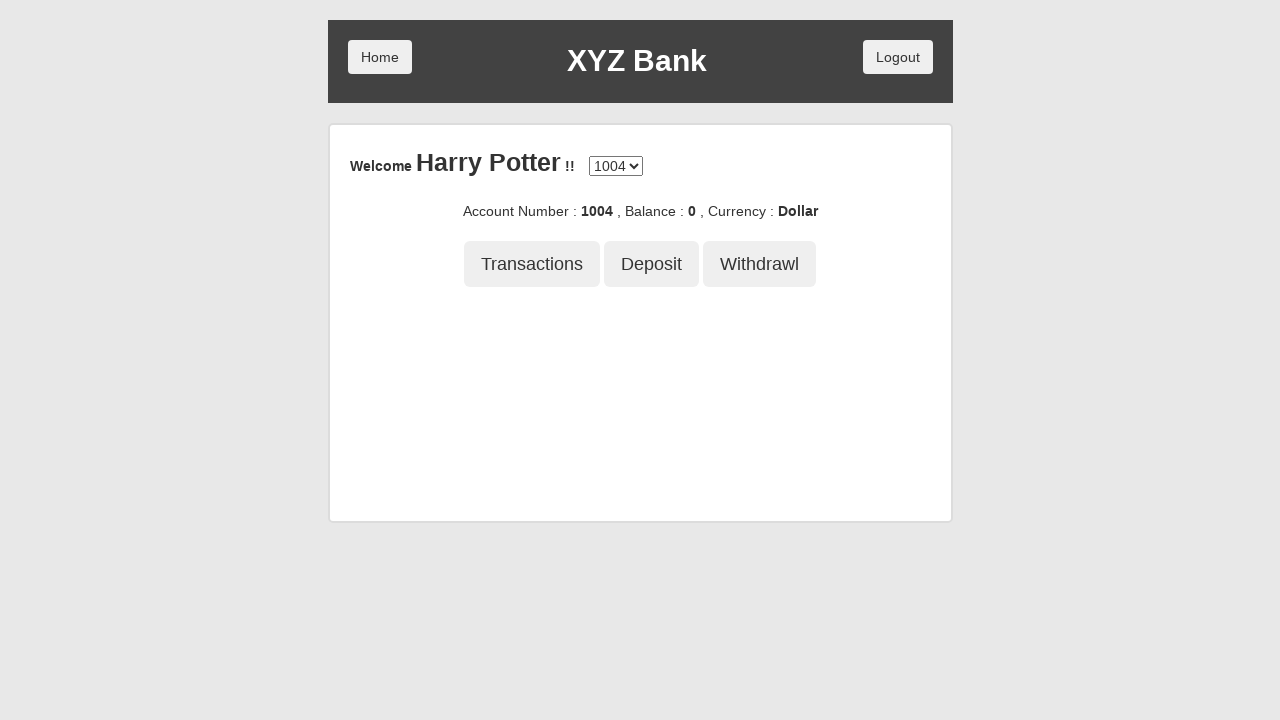

Clicked Deposit button for amount 50 at (652, 264) on button:has-text('Deposit')
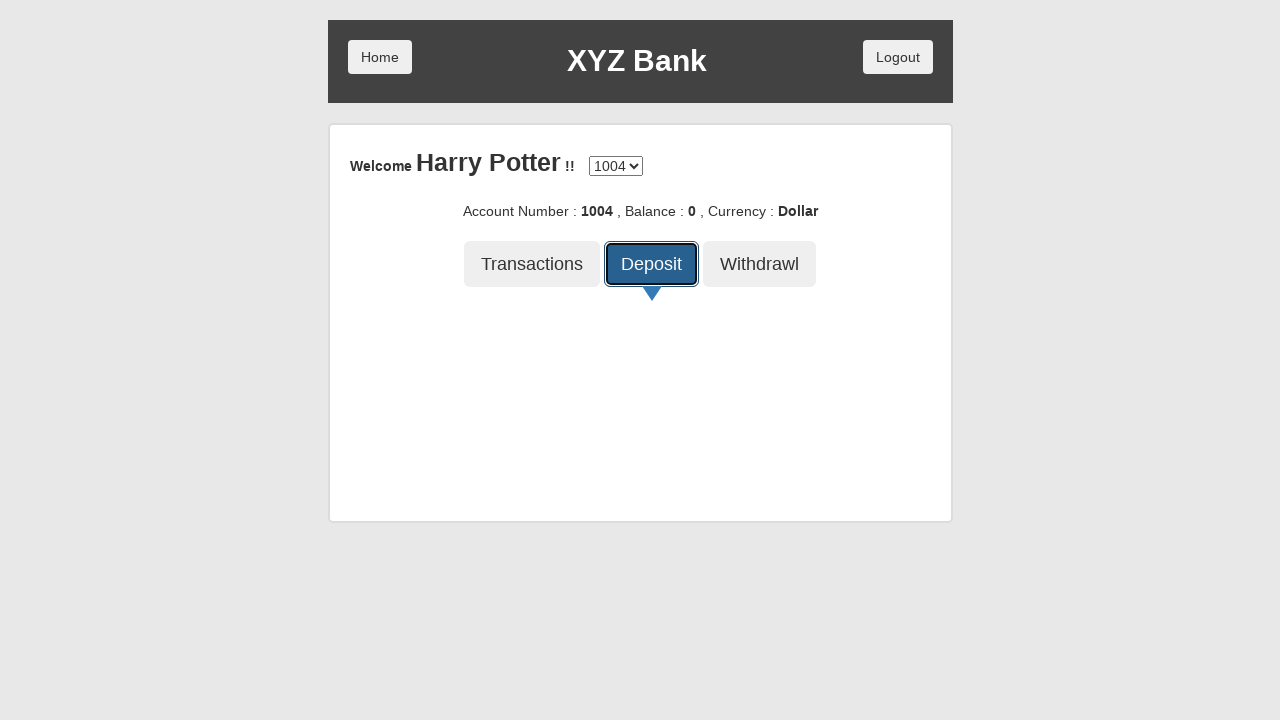

Filled deposit amount field with 50 on input[ng-model='amount']
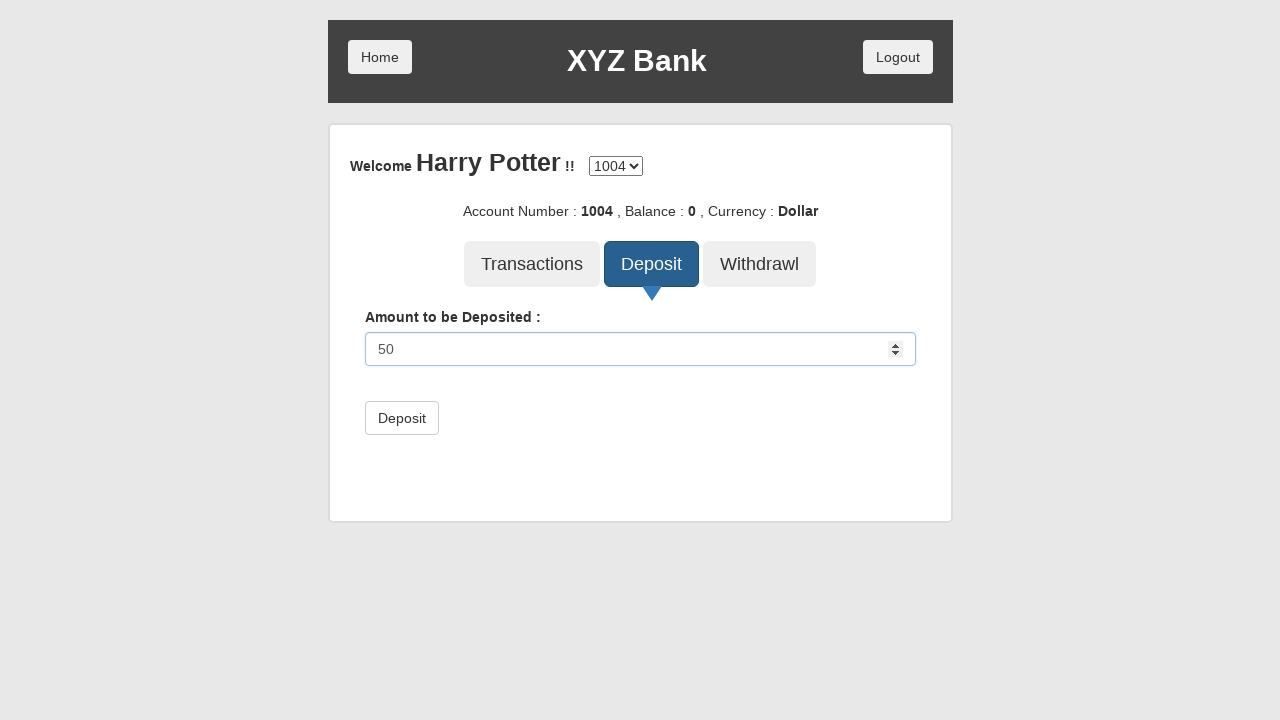

Confirmed deposit of 50 at (402, 418) on button[type='submit']:has-text('Deposit')
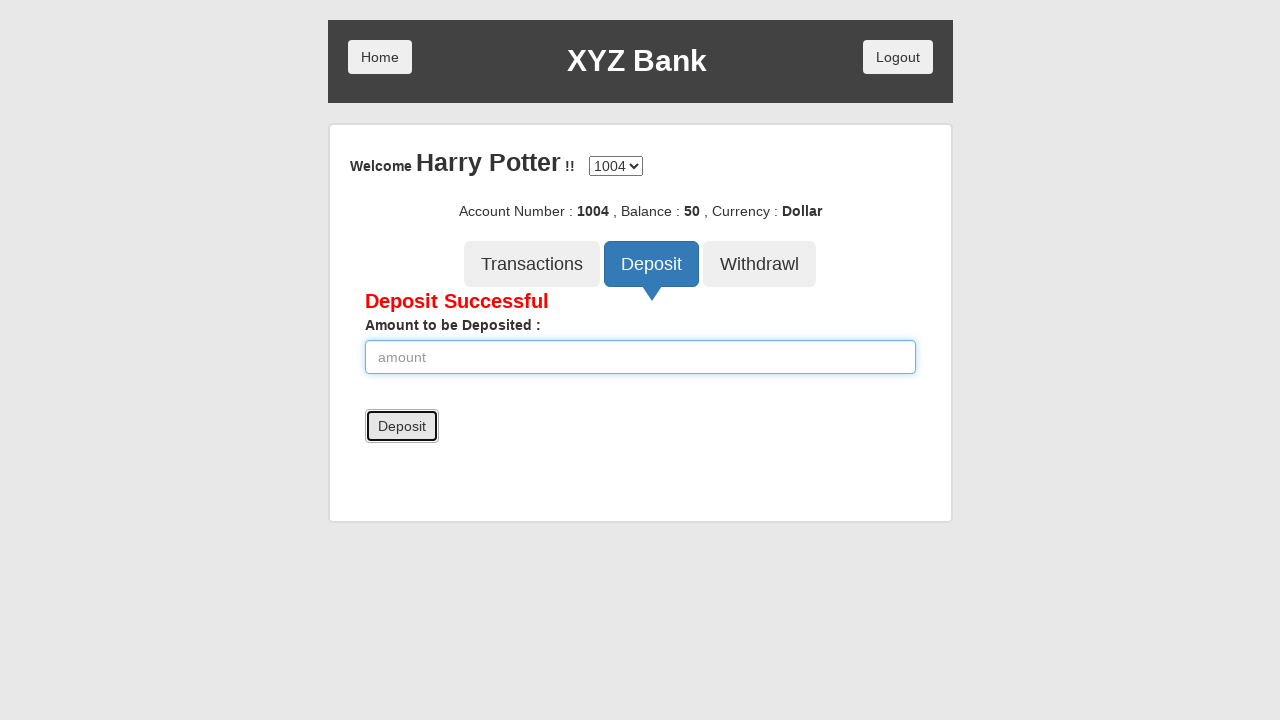

Waited for deposit transaction to process
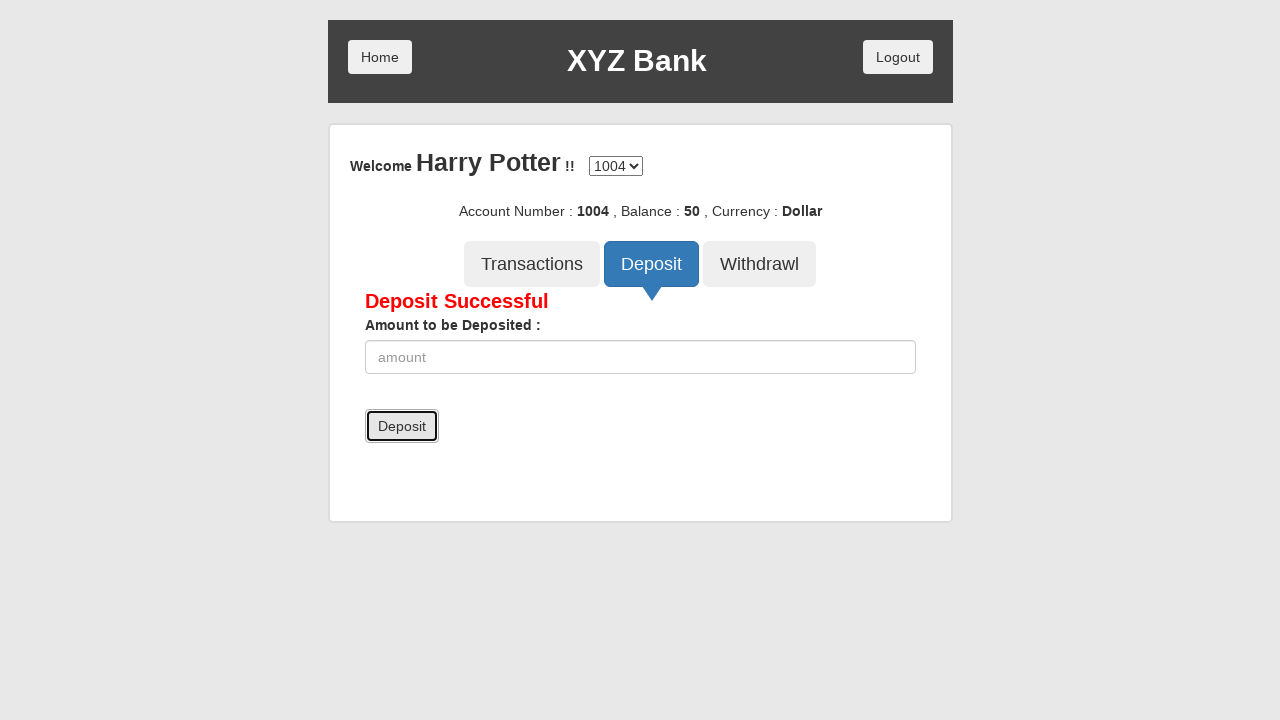

Clicked Transactions button to validate deposit of 50 at (532, 264) on button:has-text('Transactions')
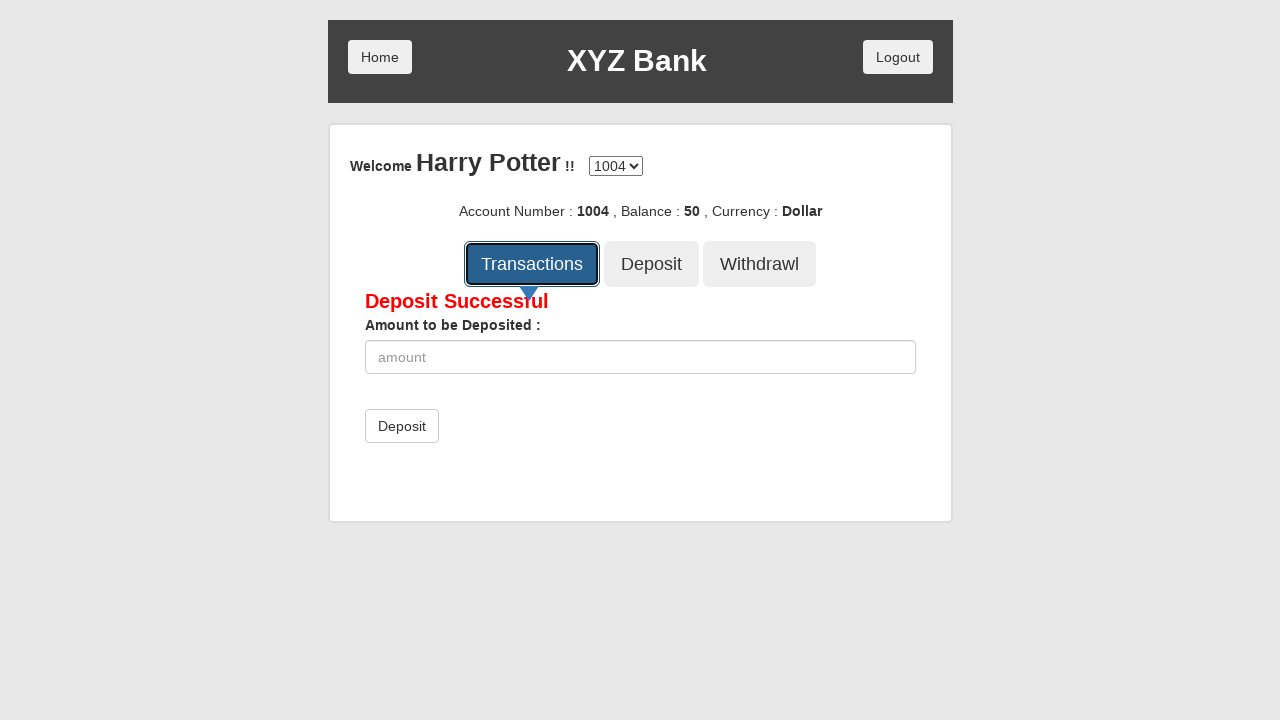

Transaction history table loaded
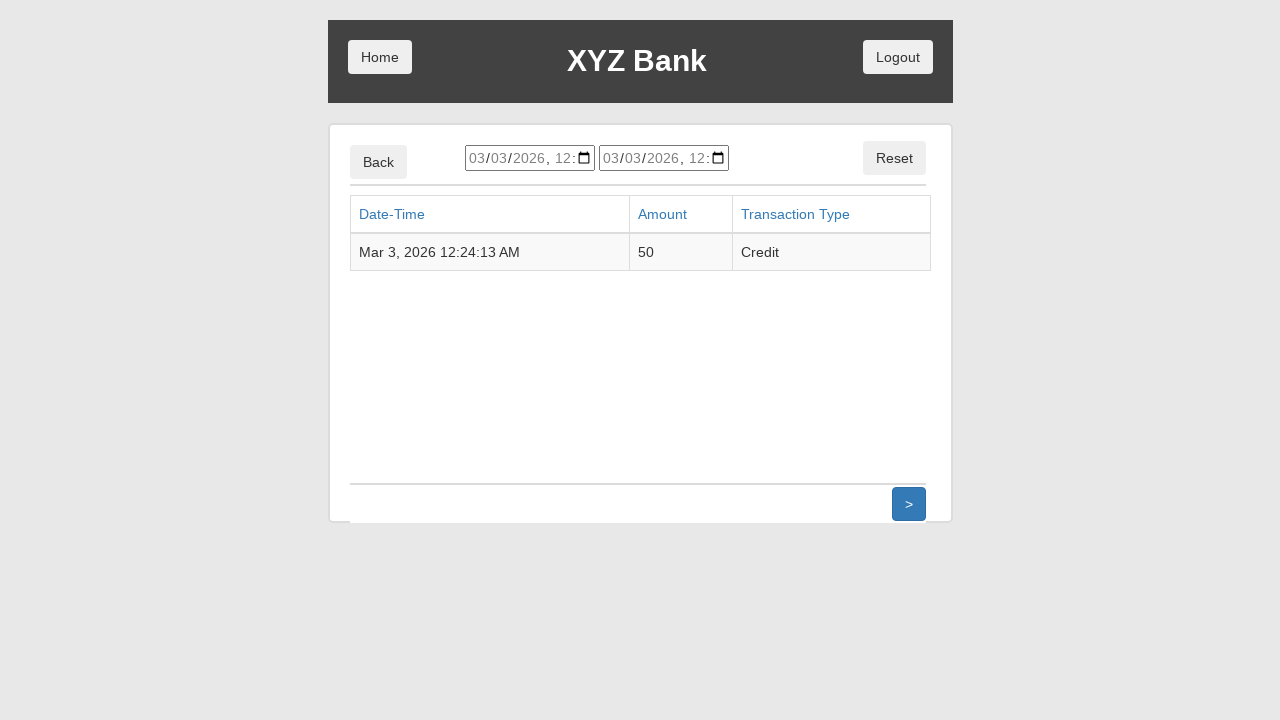

Clicked Back button to return to account page at (378, 162) on button:has-text('Back')
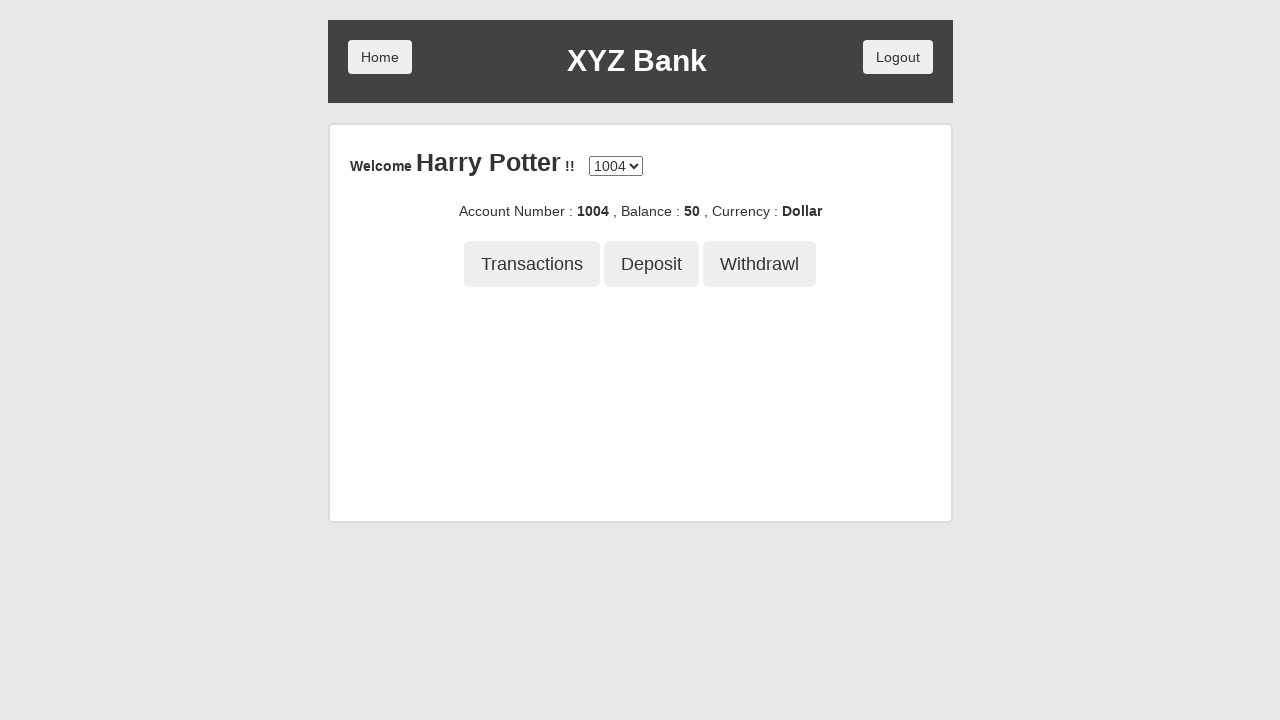

Clicked Deposit button for amount 25 at (652, 264) on button:has-text('Deposit')
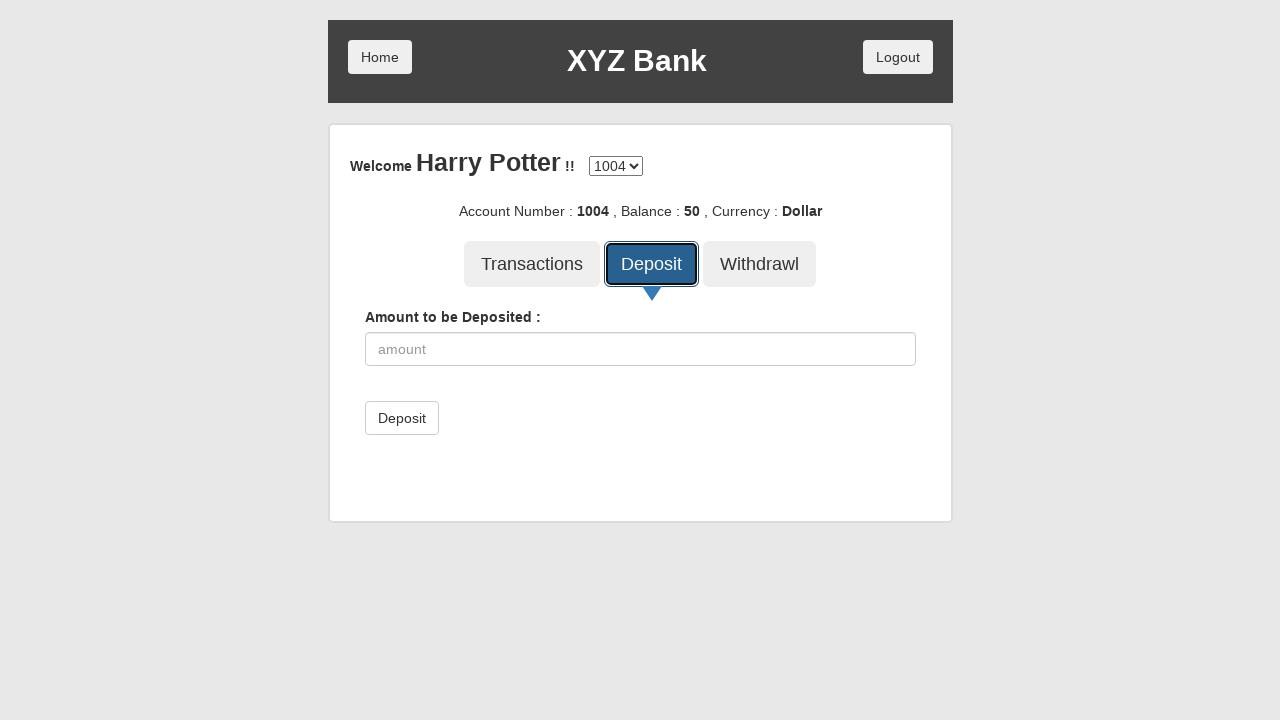

Filled deposit amount field with 25 on input[ng-model='amount']
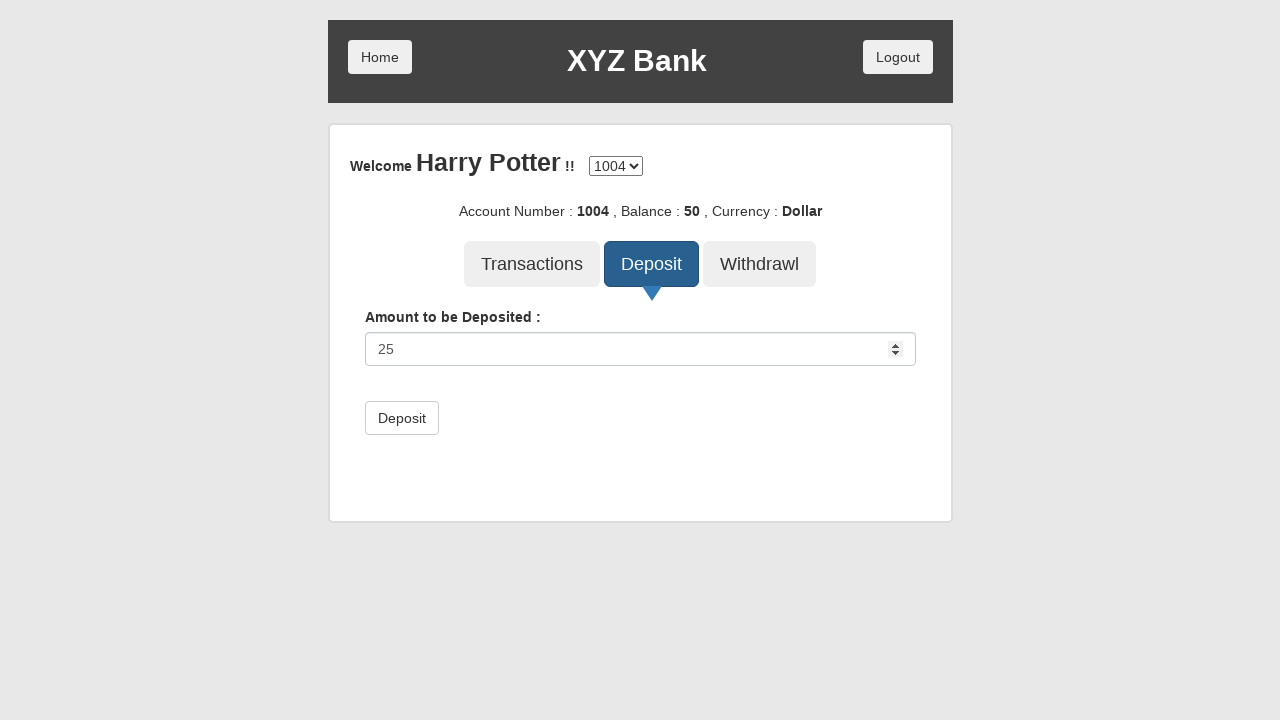

Confirmed deposit of 25 at (402, 418) on button[type='submit']:has-text('Deposit')
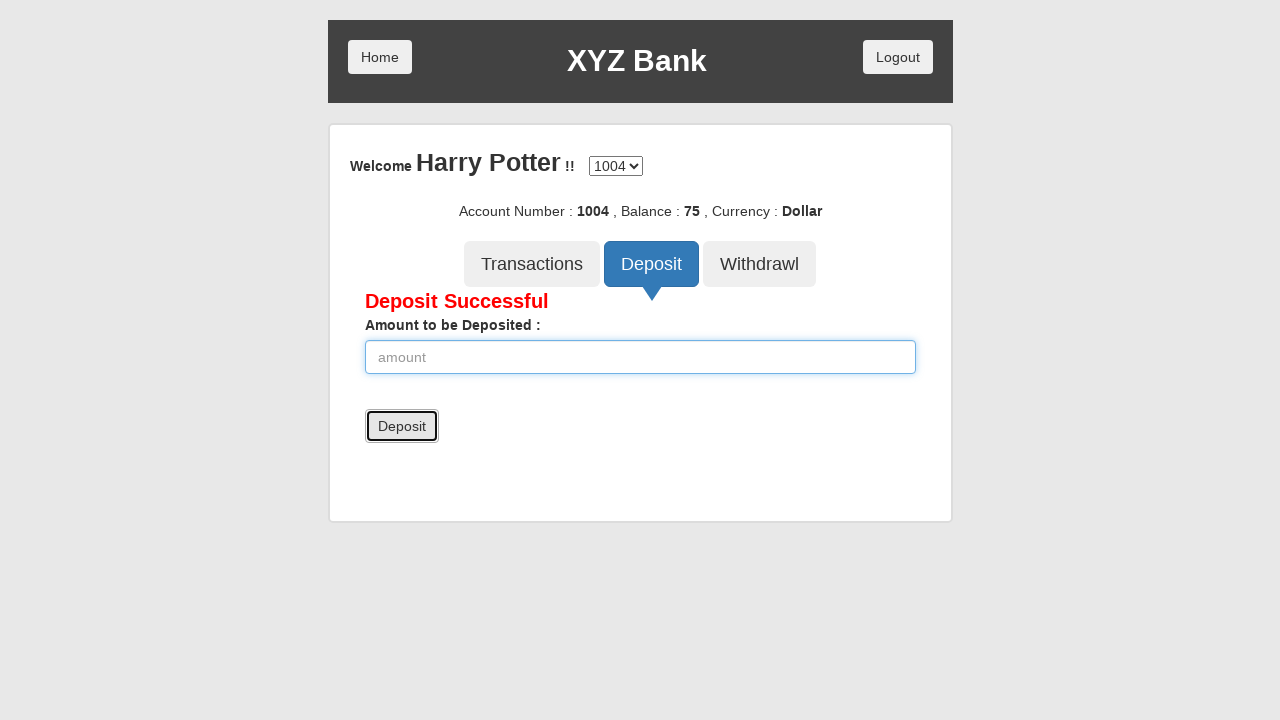

Waited for deposit transaction to process
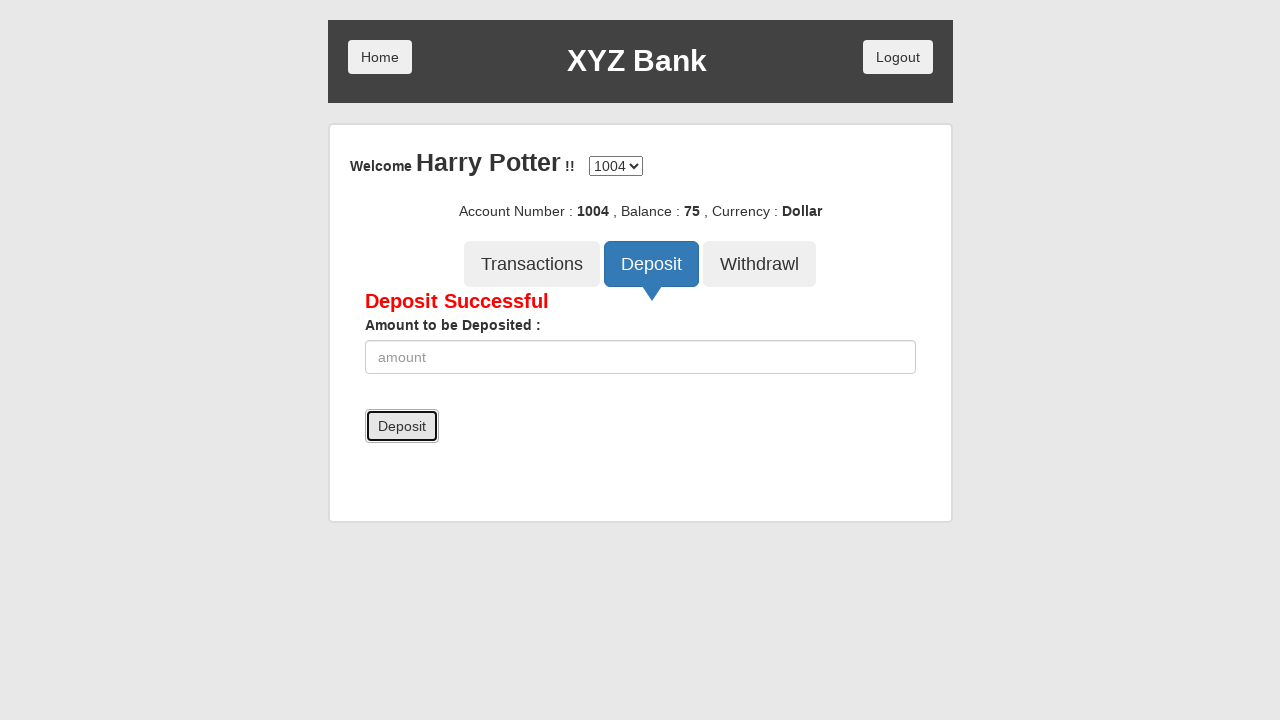

Clicked Transactions button to validate deposit of 25 at (532, 264) on button:has-text('Transactions')
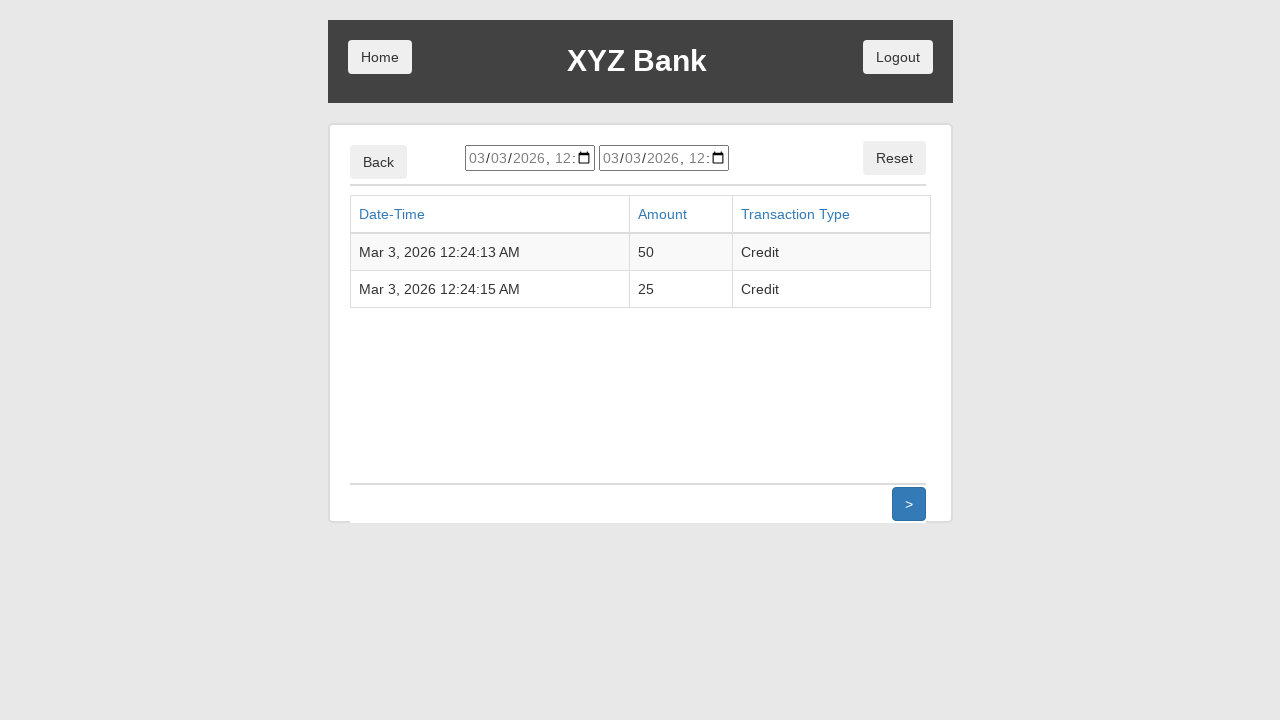

Transaction history table loaded
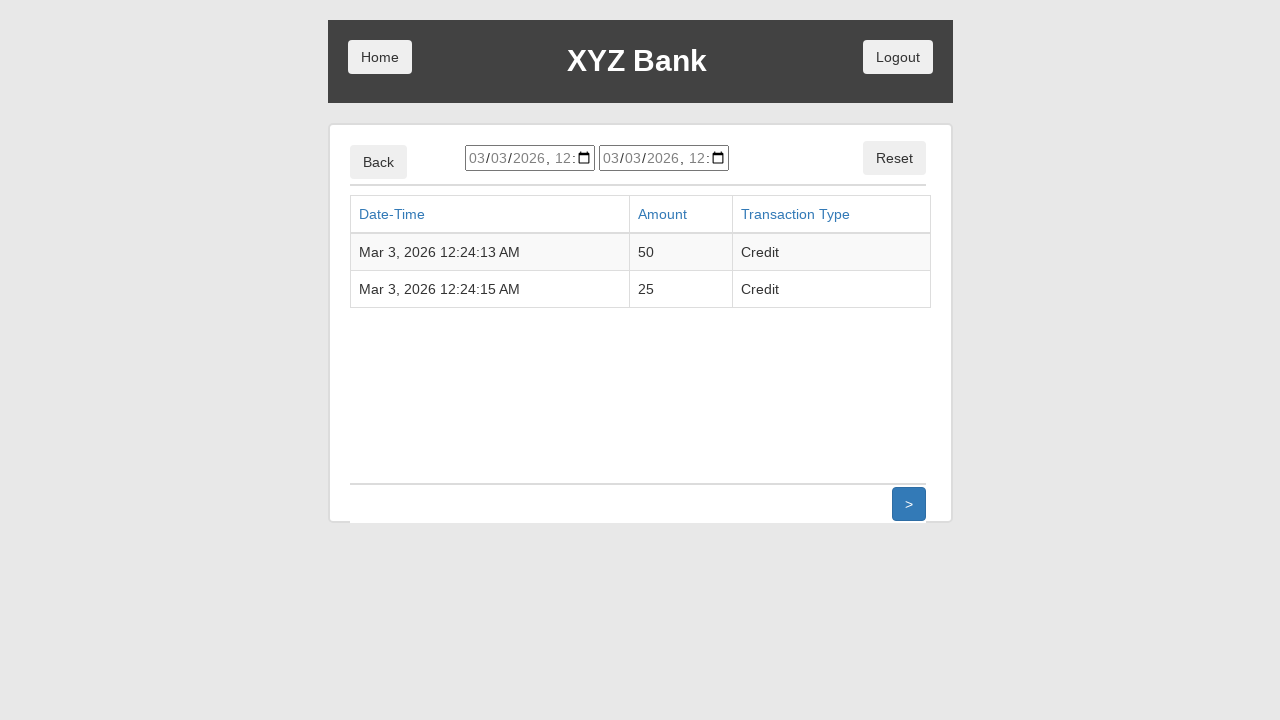

Clicked Back button to return to account page at (378, 162) on button:has-text('Back')
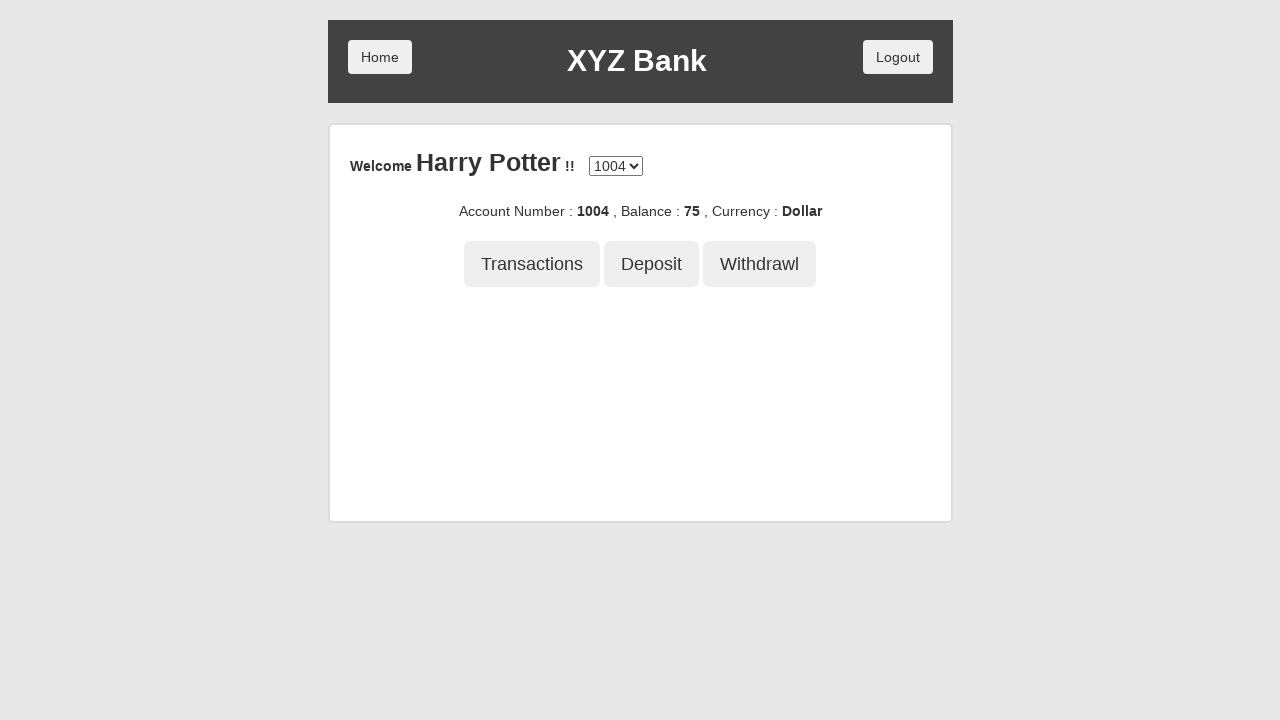

Clicked Deposit button for amount 125 at (652, 264) on button:has-text('Deposit')
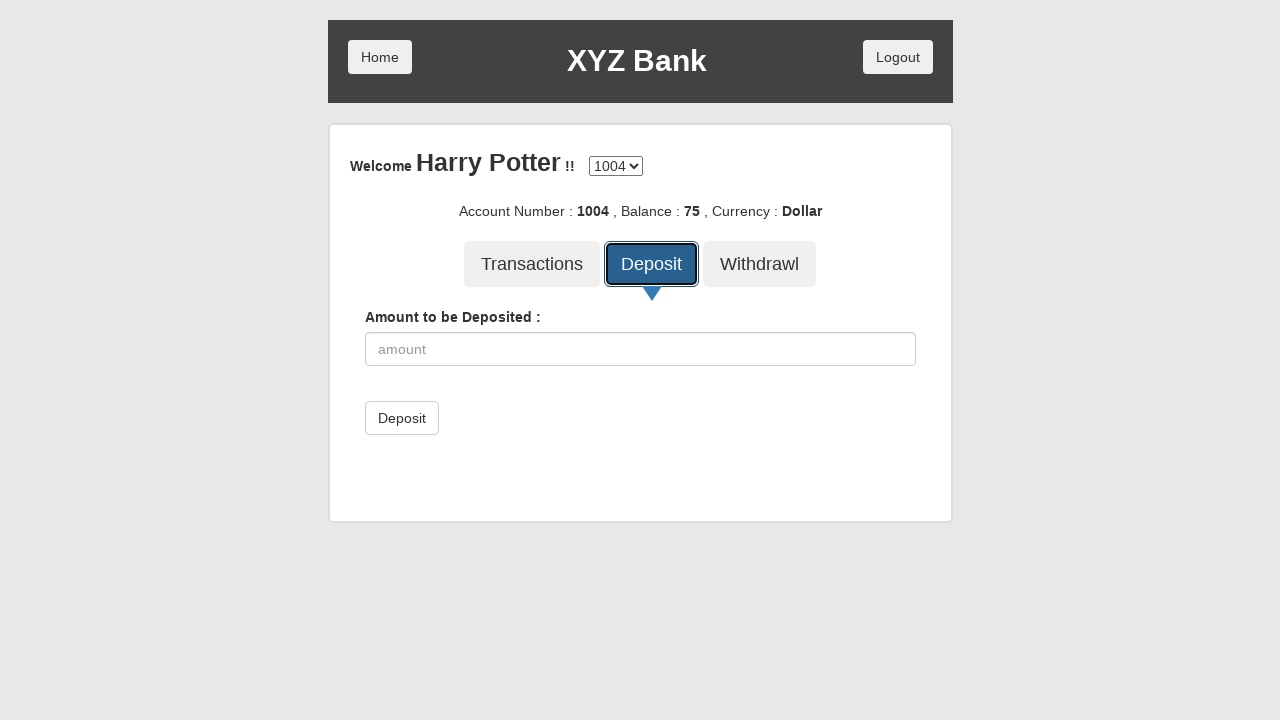

Filled deposit amount field with 125 on input[ng-model='amount']
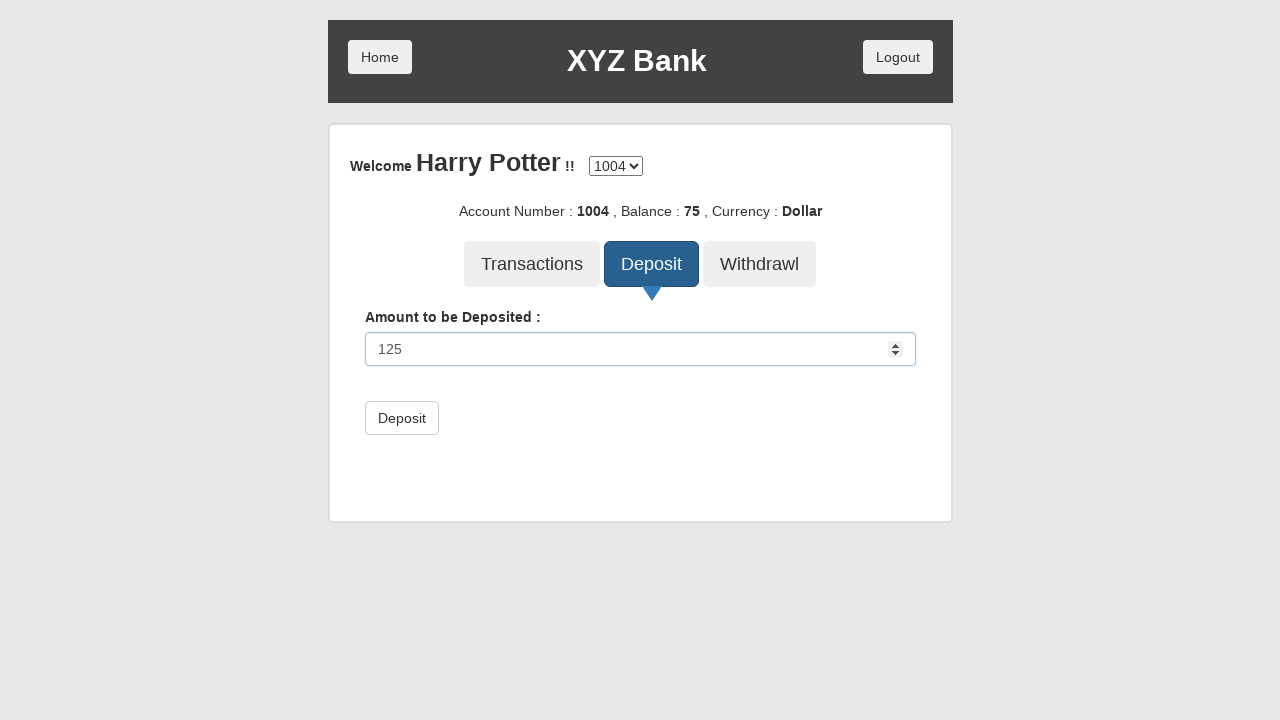

Confirmed deposit of 125 at (402, 418) on button[type='submit']:has-text('Deposit')
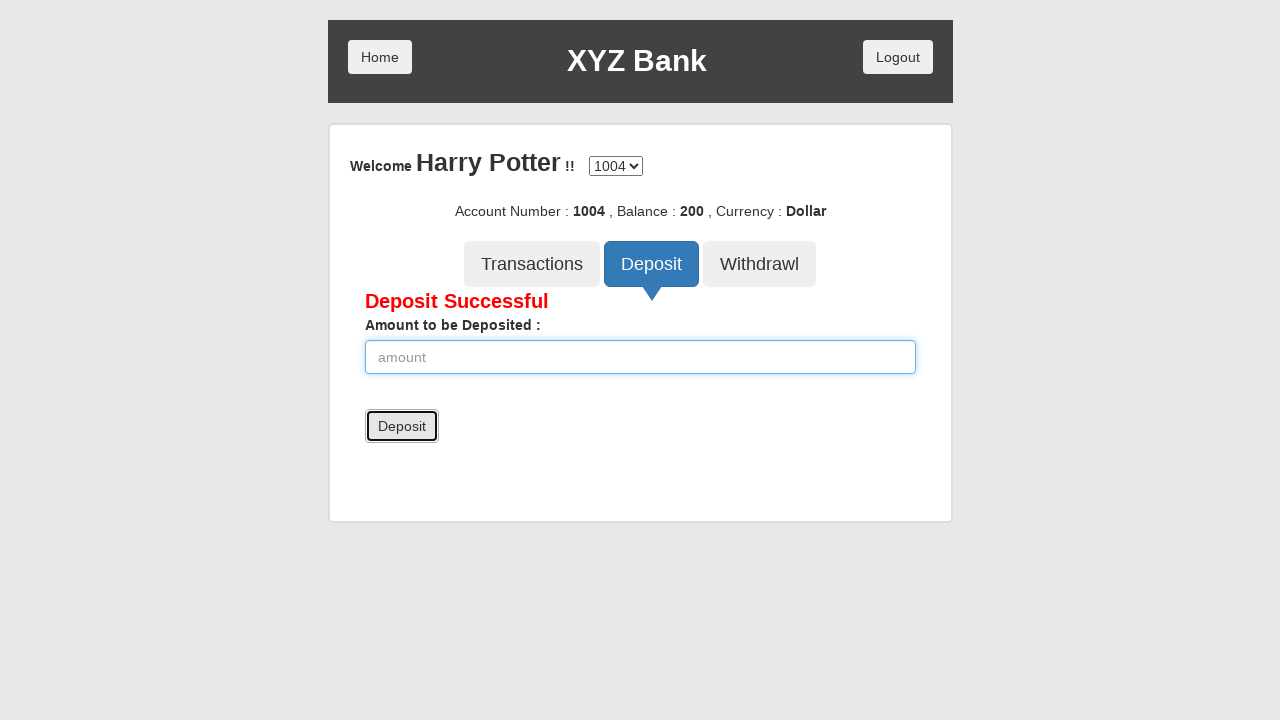

Waited for deposit transaction to process
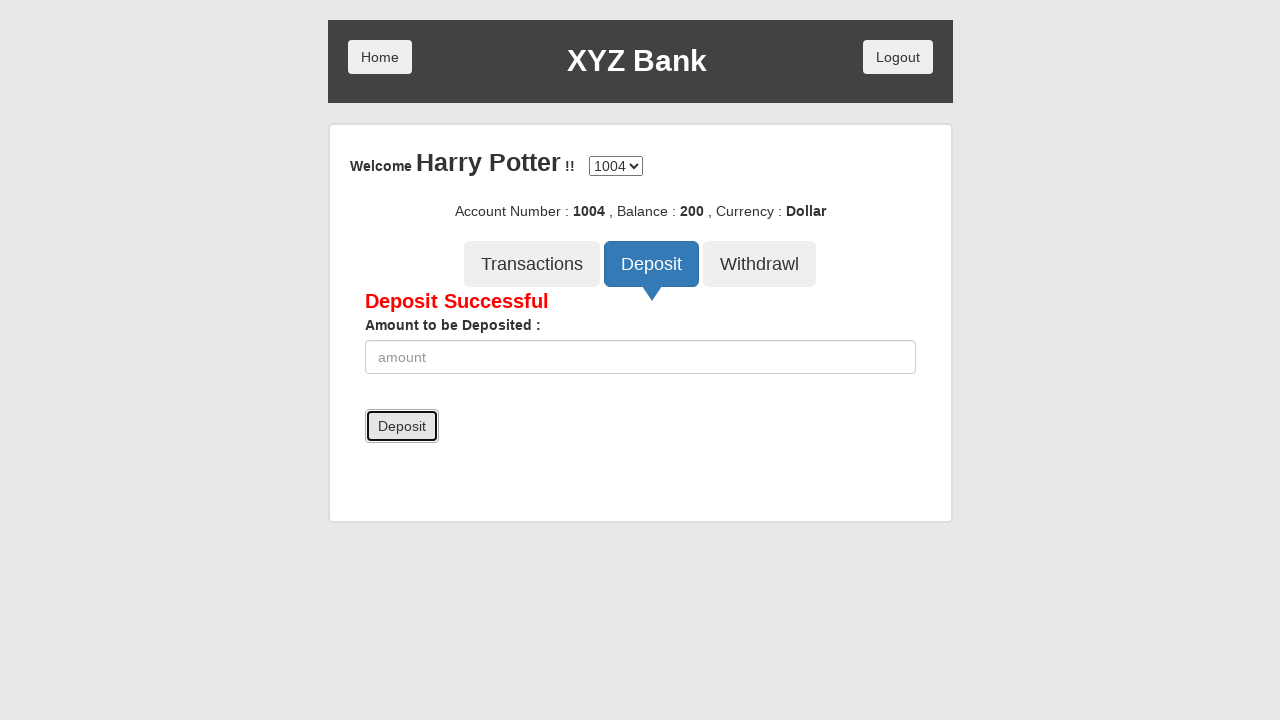

Clicked Transactions button to validate deposit of 125 at (532, 264) on button:has-text('Transactions')
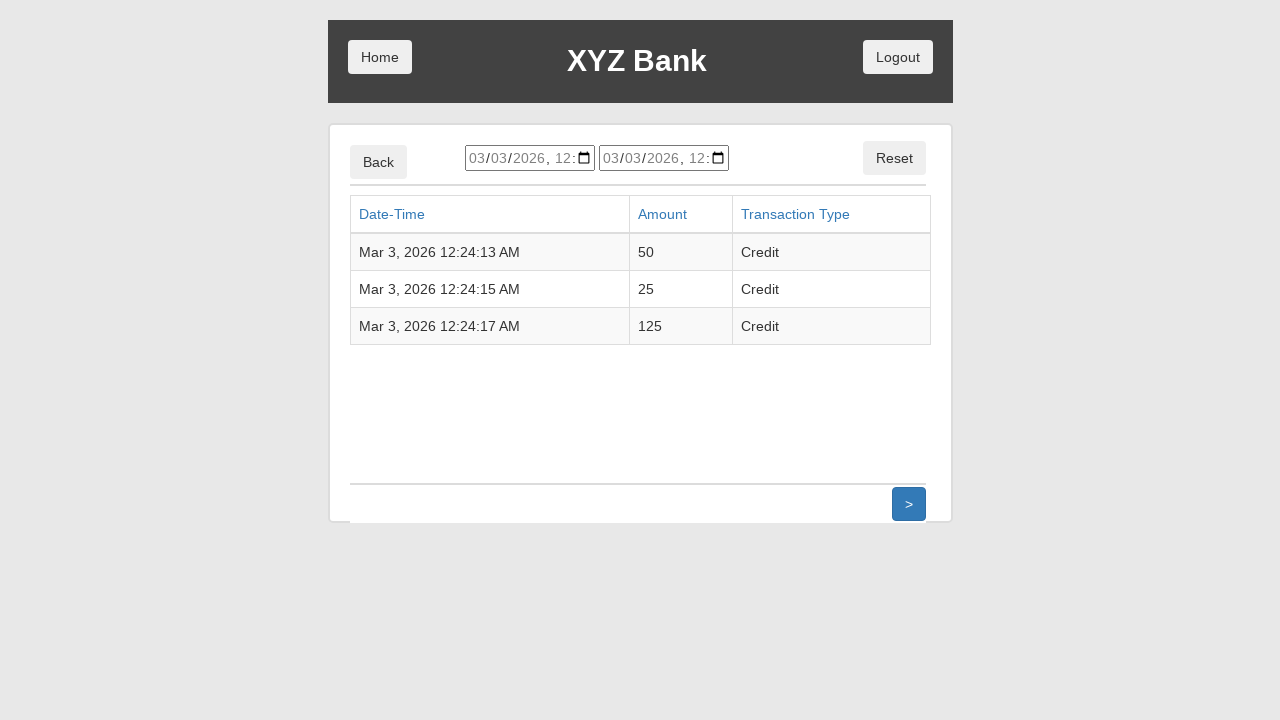

Transaction history table loaded
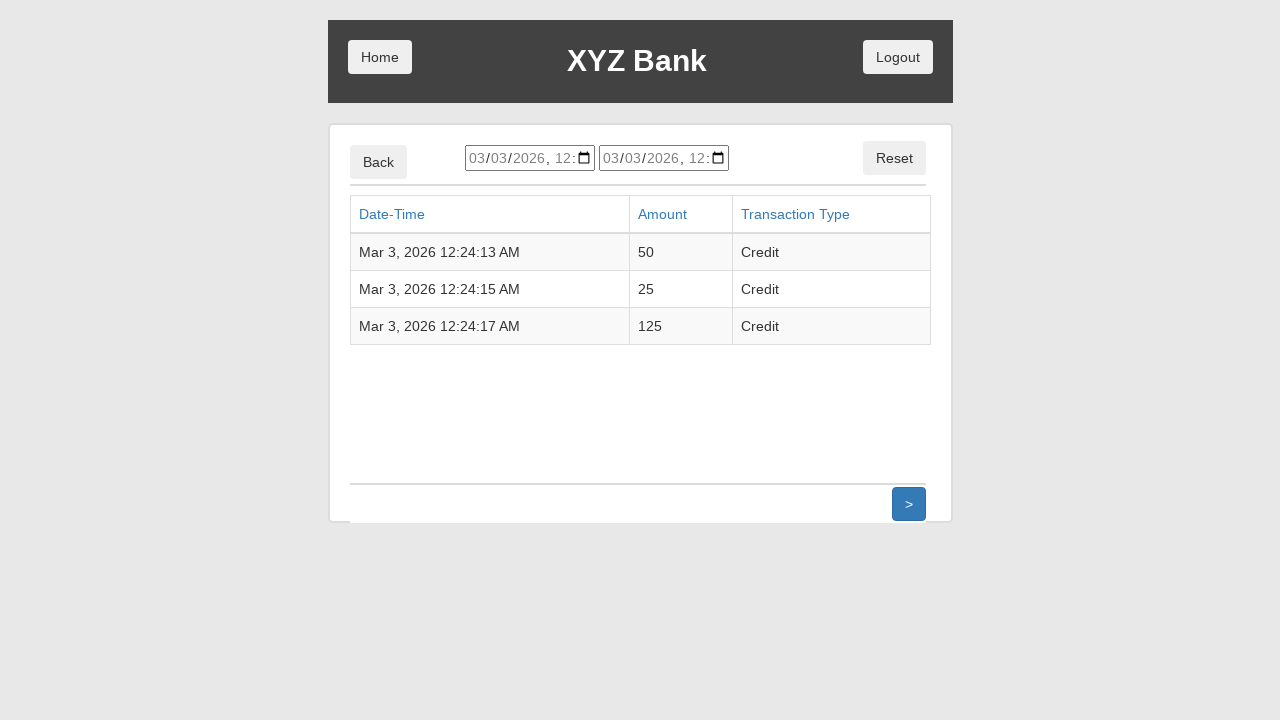

Clicked Back button to return to account page at (378, 162) on button:has-text('Back')
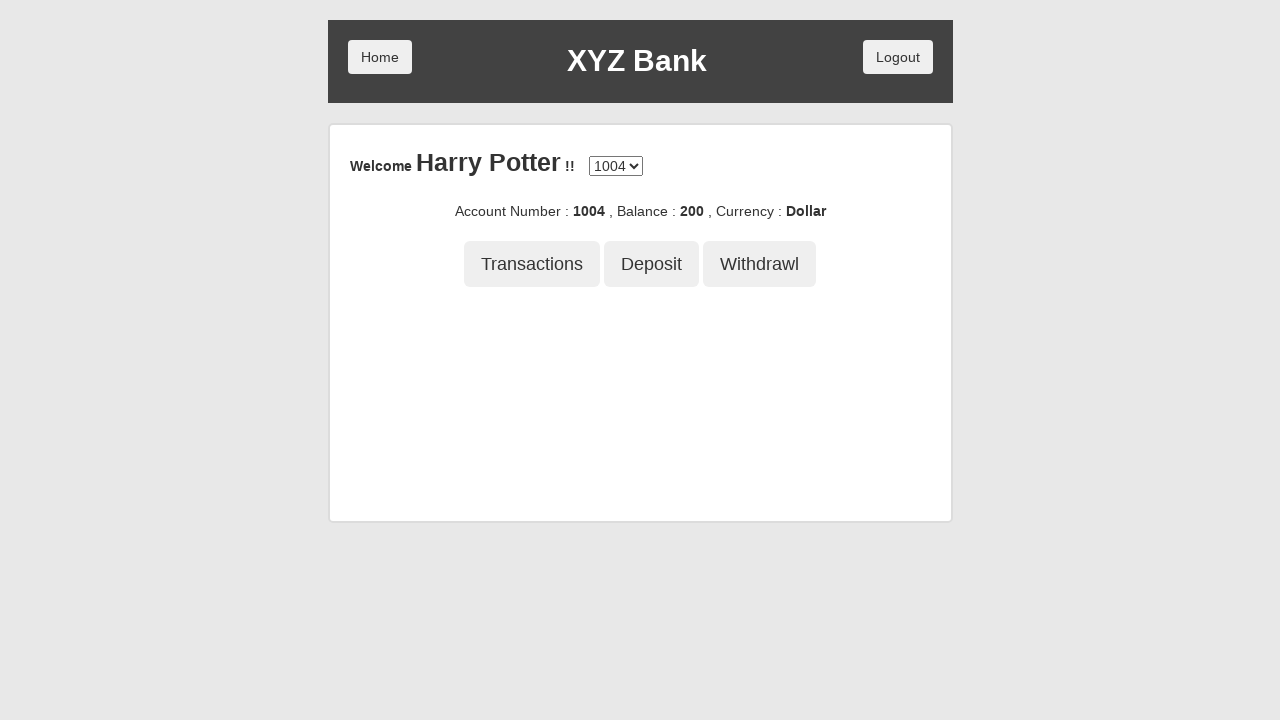

Clicked Transactions button for final validation view at (532, 264) on button:has-text('Transactions')
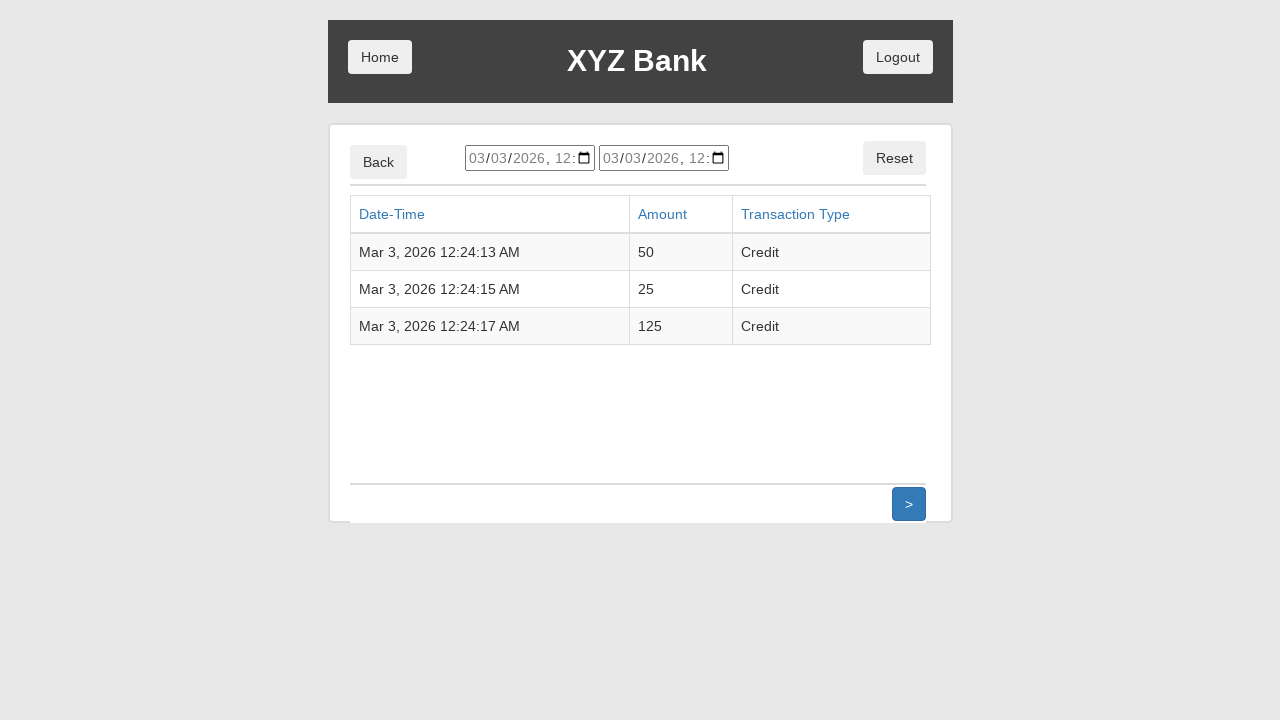

Clicked Reset button to clear transaction filters at (894, 158) on button:has-text('Reset')
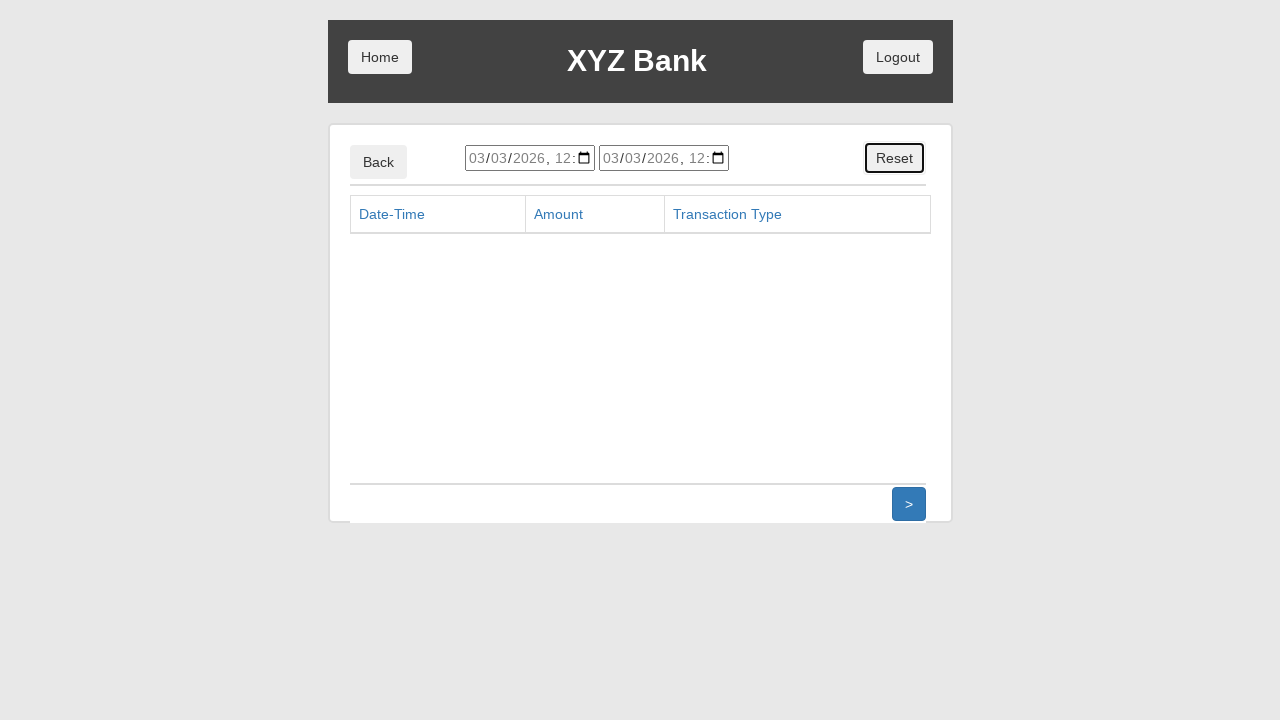

Clicked Back button to return to account page at (378, 162) on button:has-text('Back')
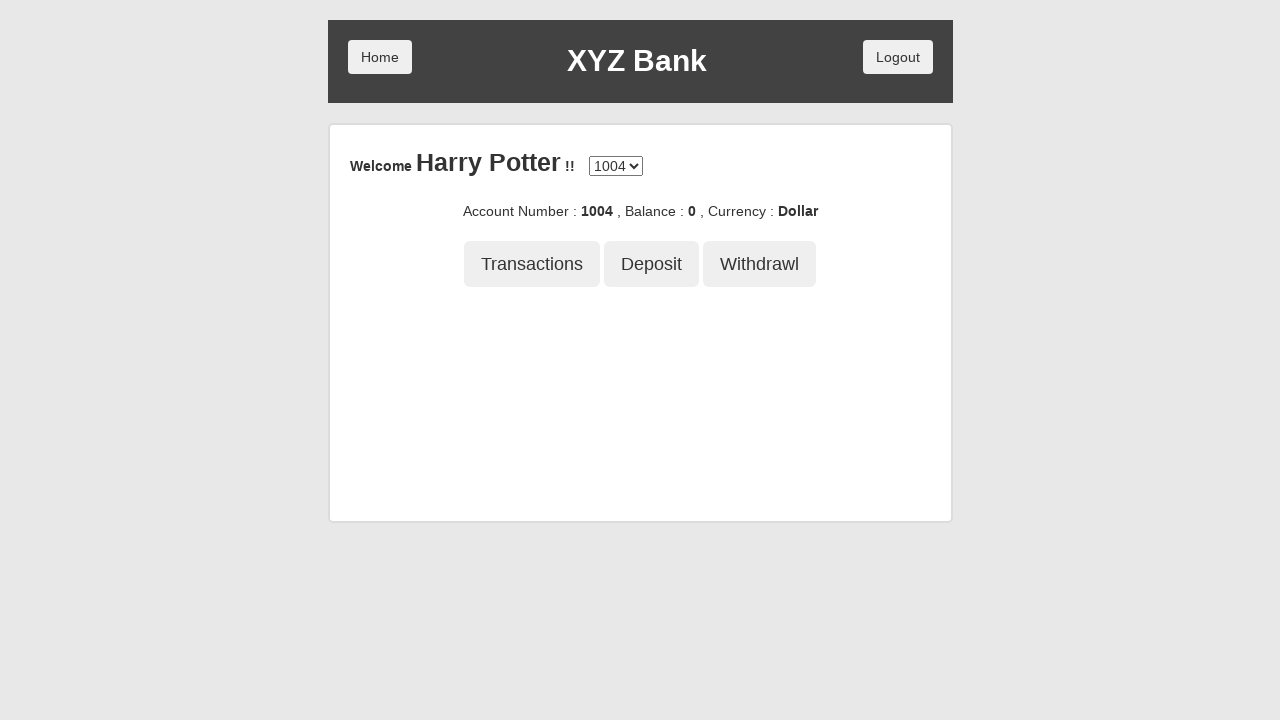

Clicked Logout button to end session at (898, 57) on button:has-text('Logout')
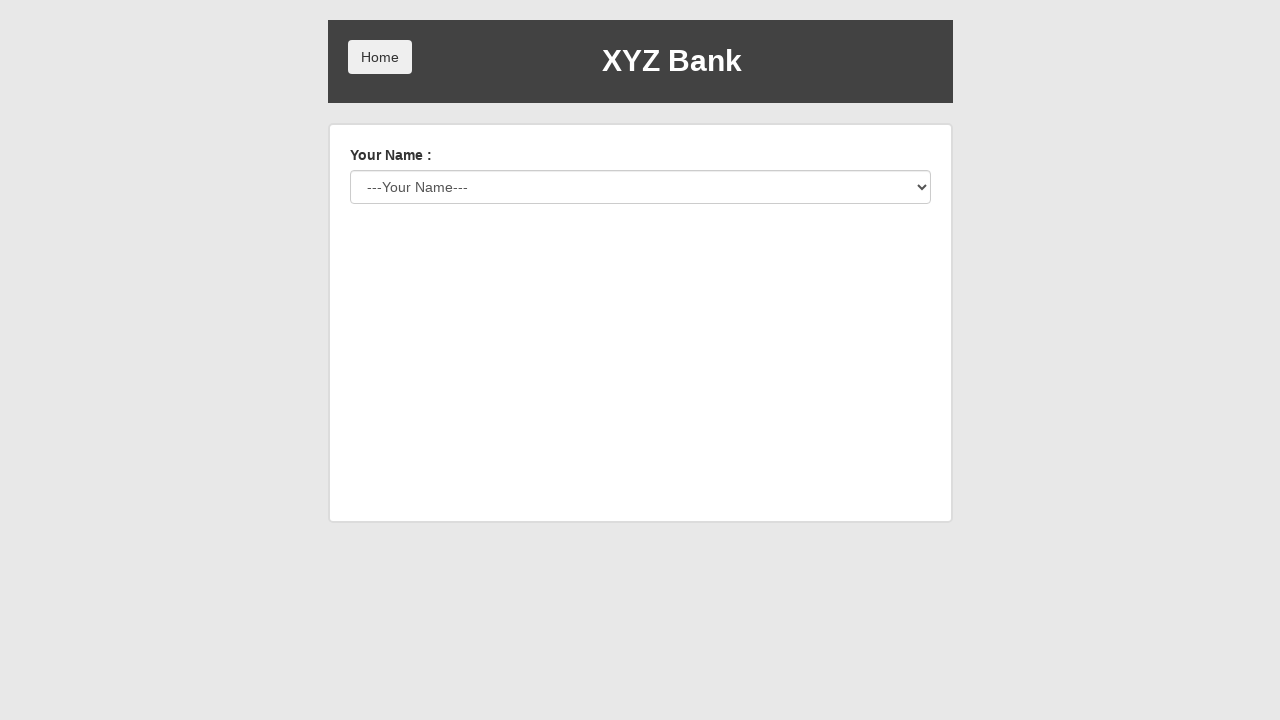

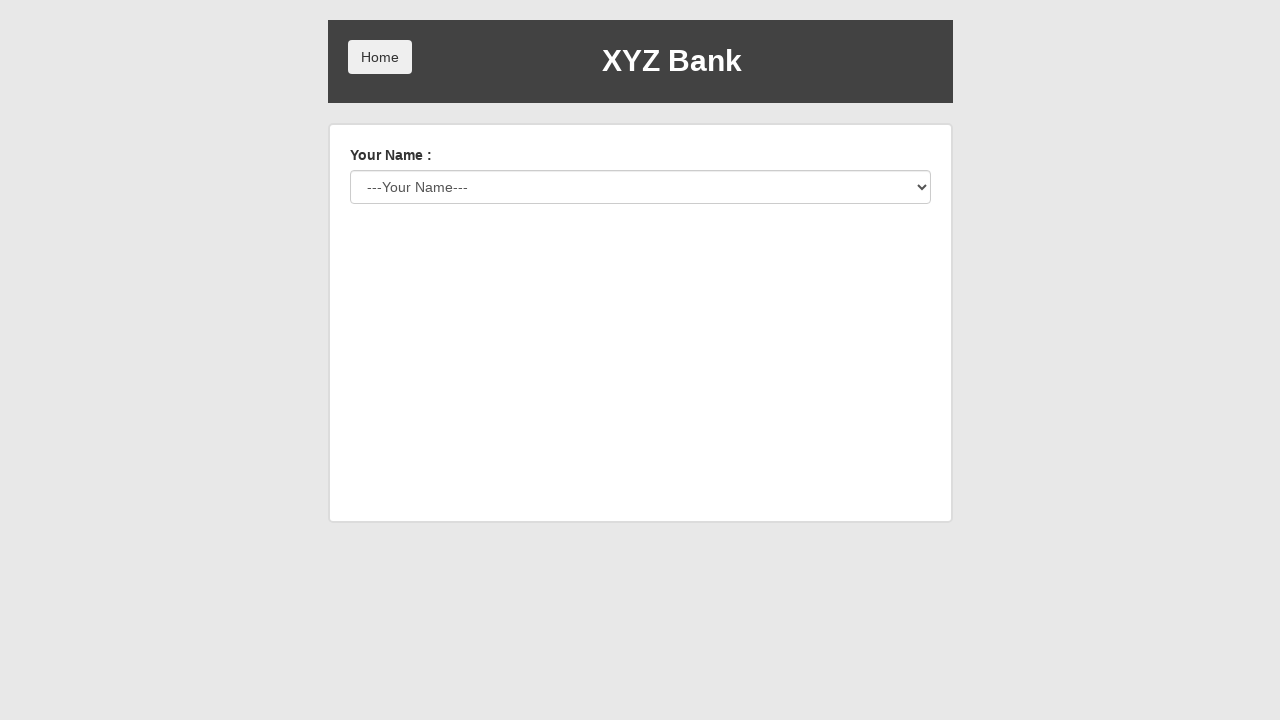